Tests drag-and-drop using click-hold-move-release sequence to drag an element onto a drop target within an iframe

Starting URL: https://jqueryui.com/droppable/

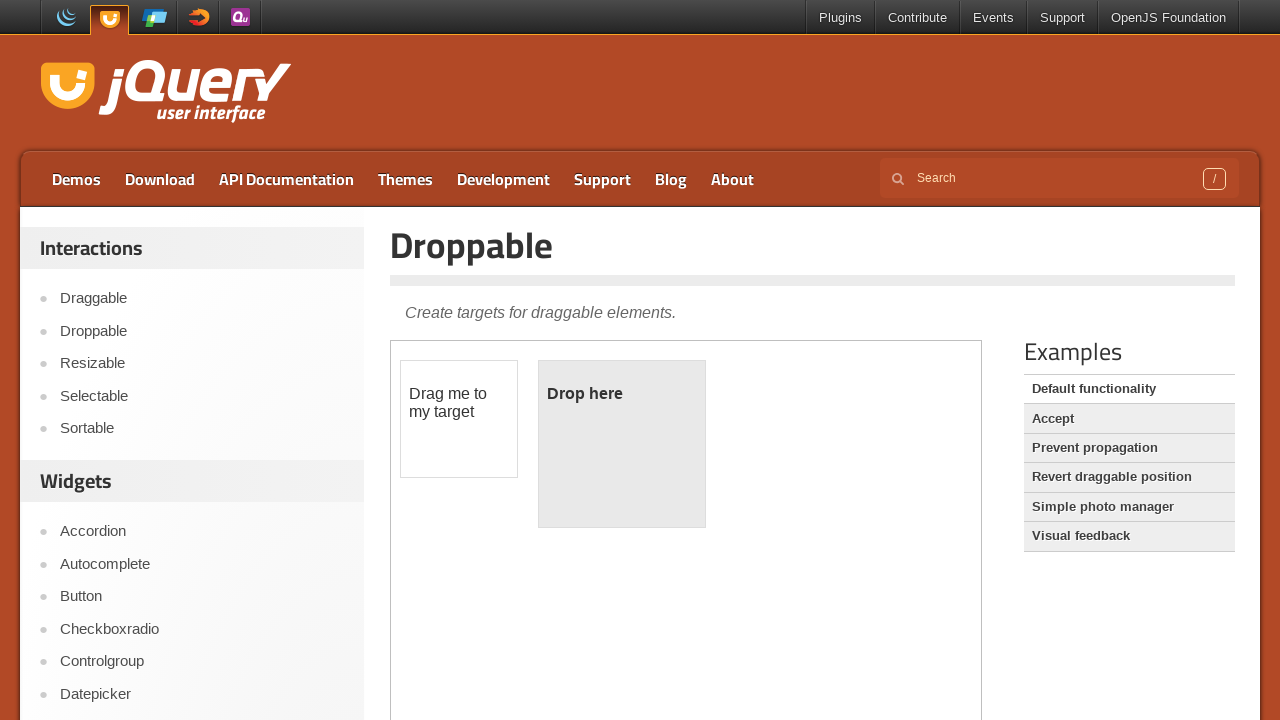

Located iframe with class 'demo-frame' containing drag-drop elements
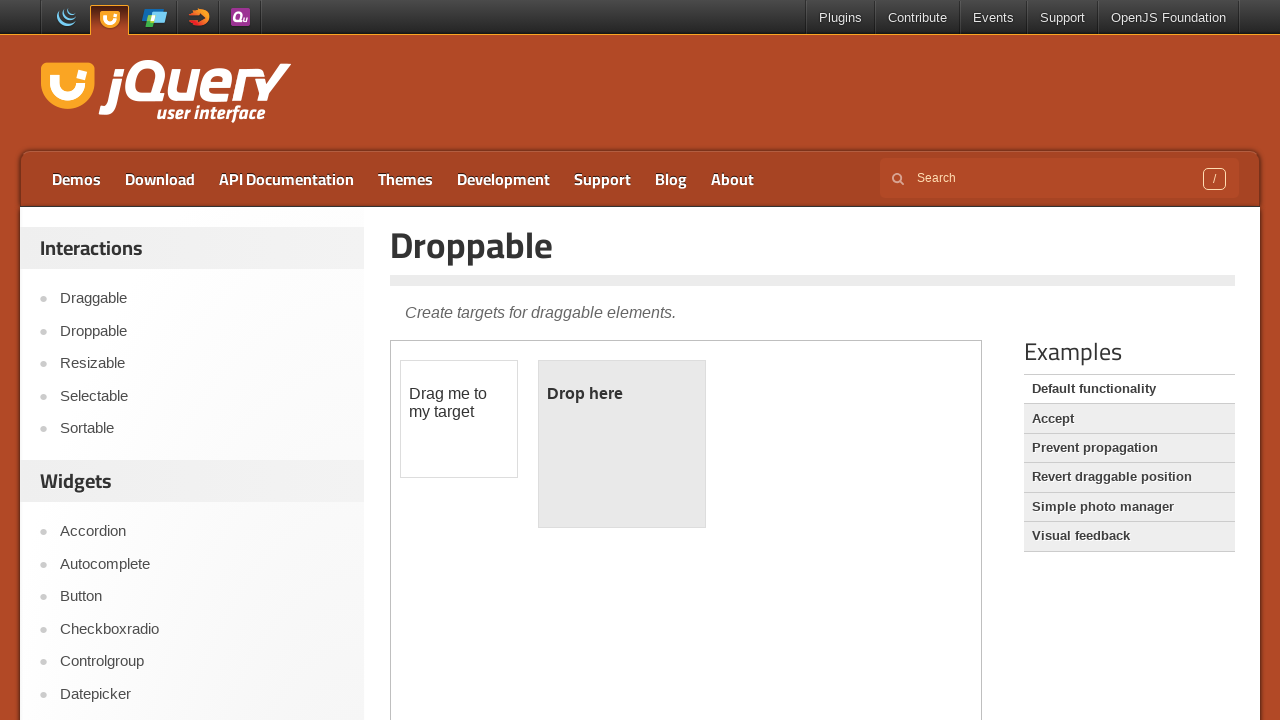

Located draggable element with id 'draggable'
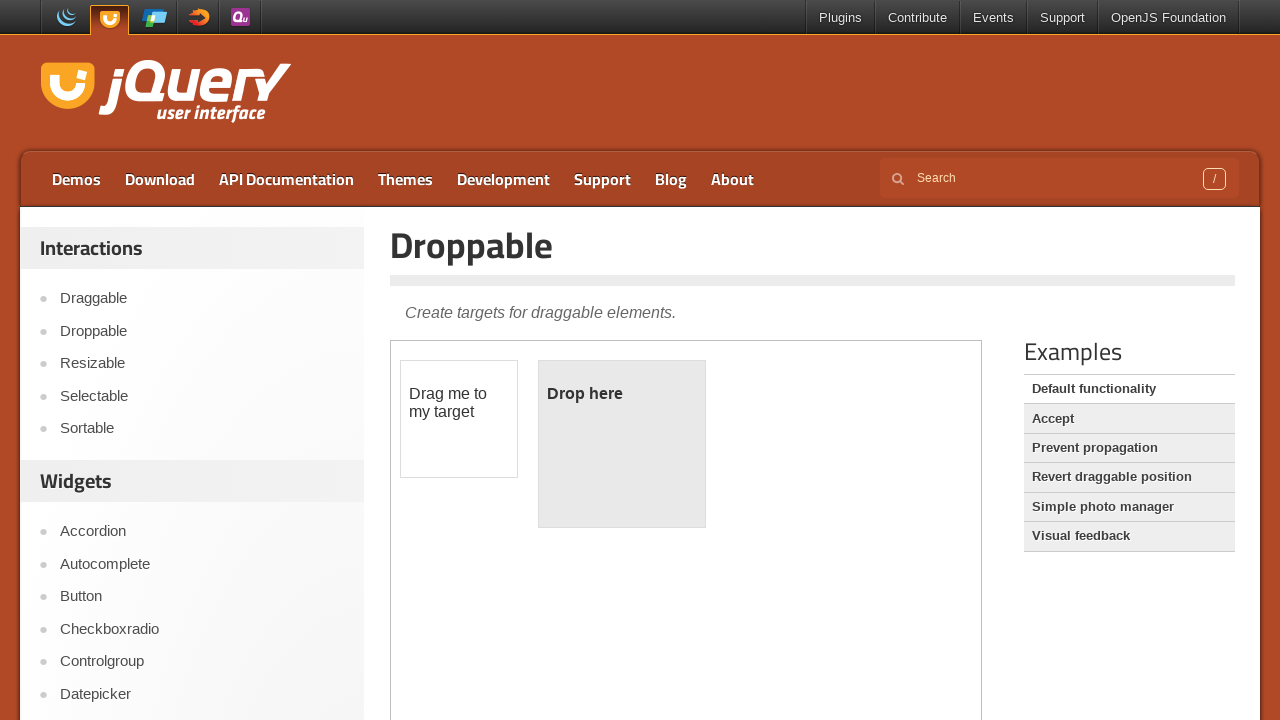

Located droppable element with id 'droppable'
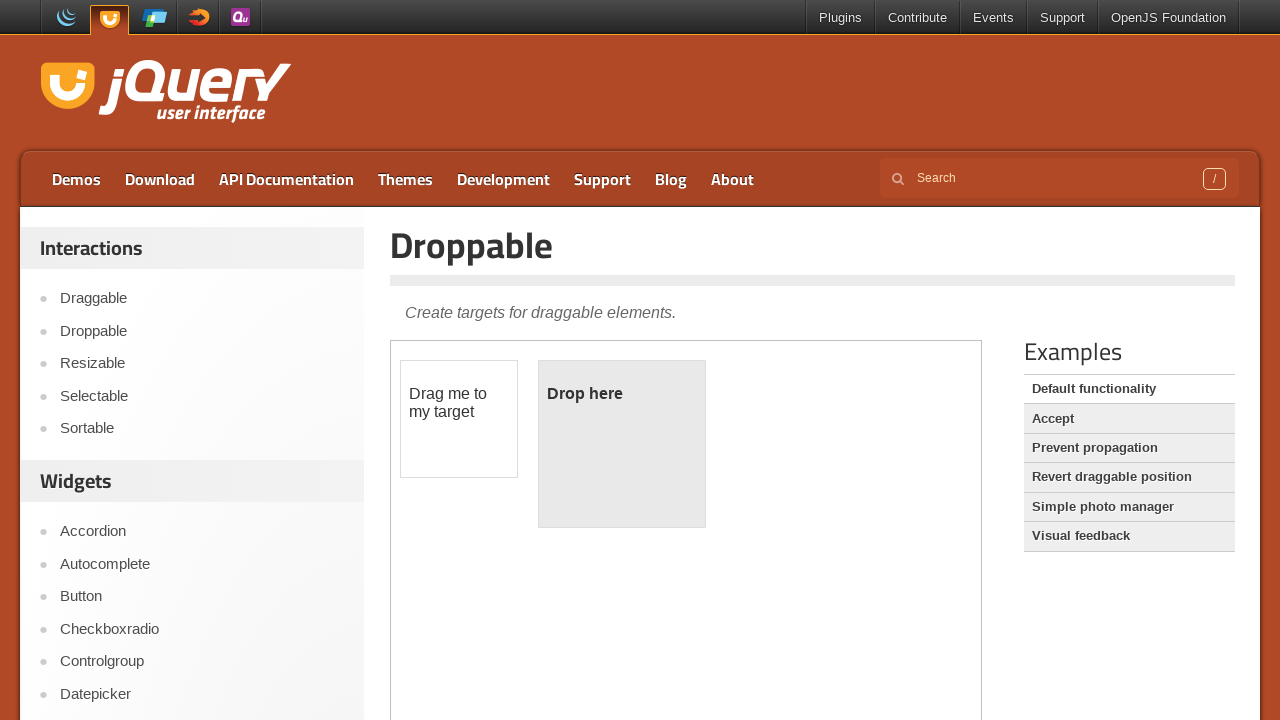

Dragged the draggable element onto the droppable target using drag_to() at (622, 444)
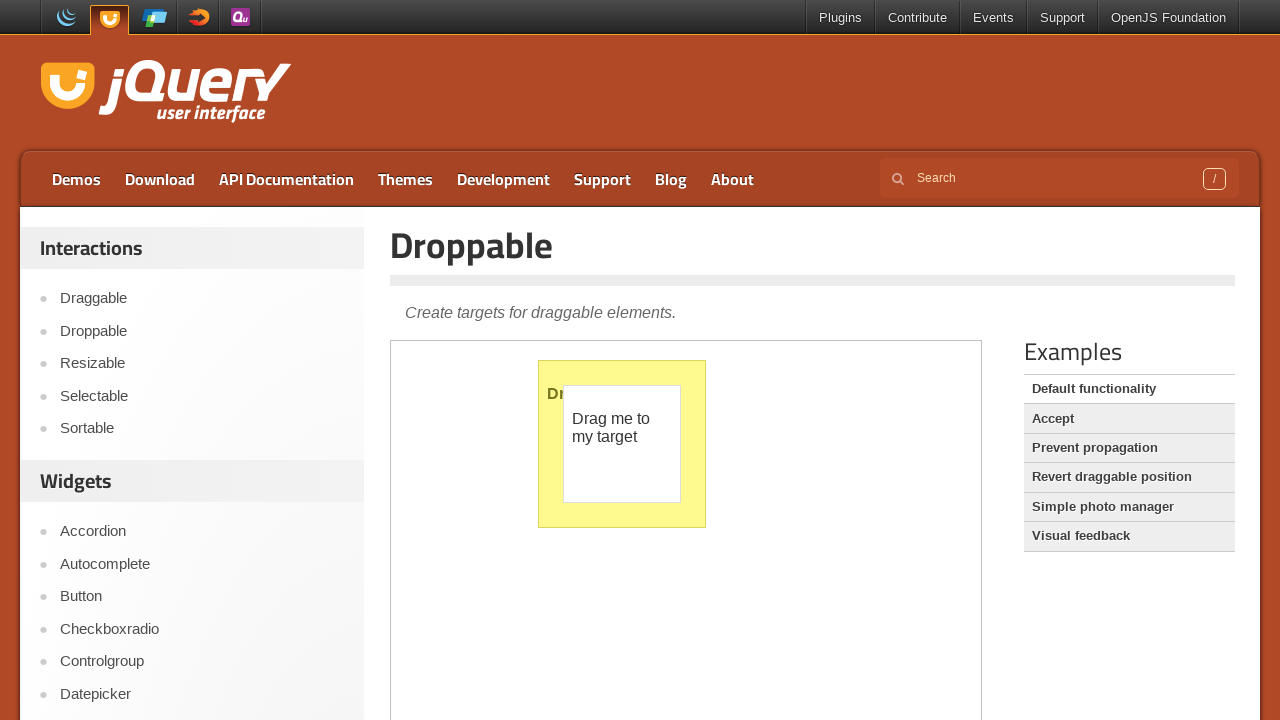

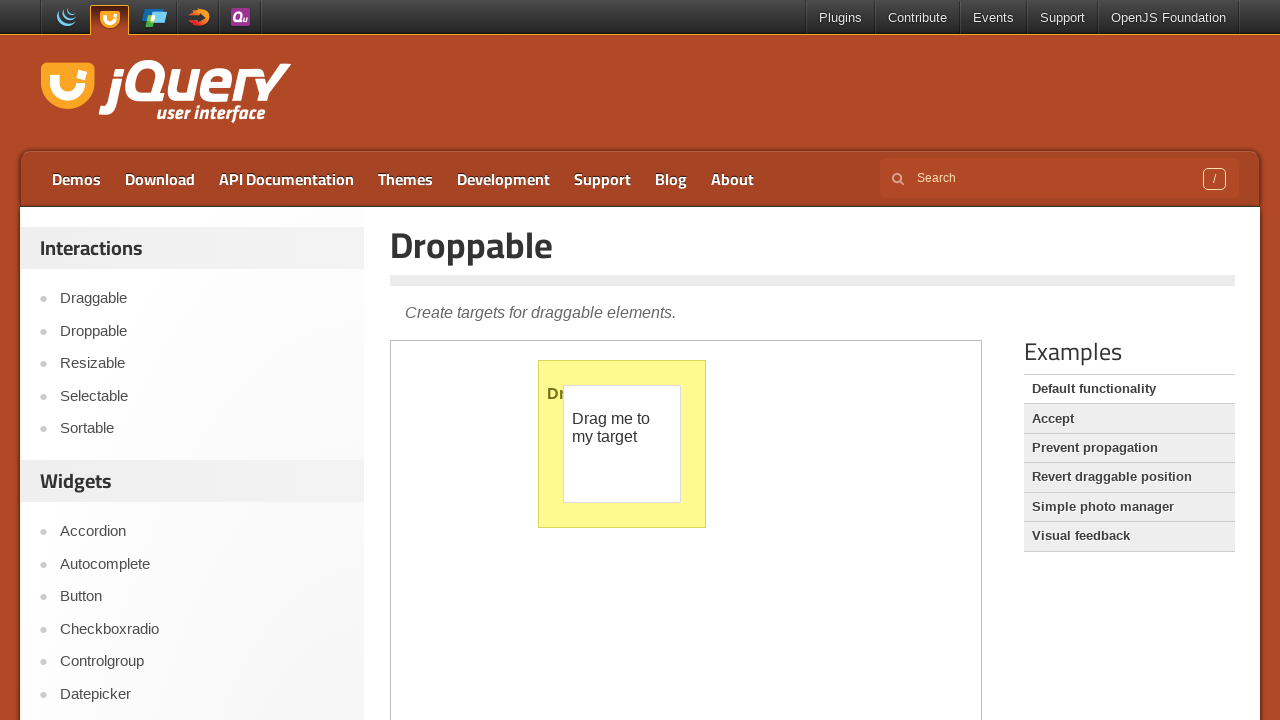